Tests name field validation when submitting an empty field

Starting URL: https://b2c.passport.rt.ru

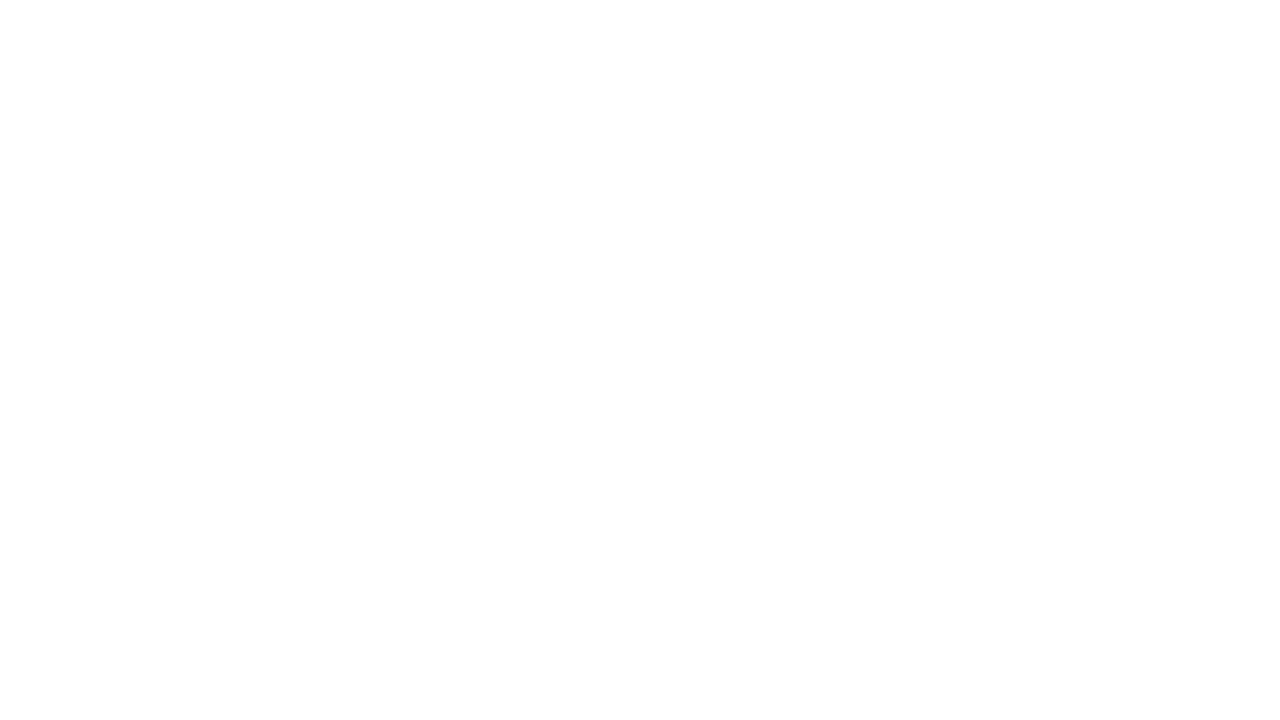

Clicked register button at (1010, 478) on #kc-register
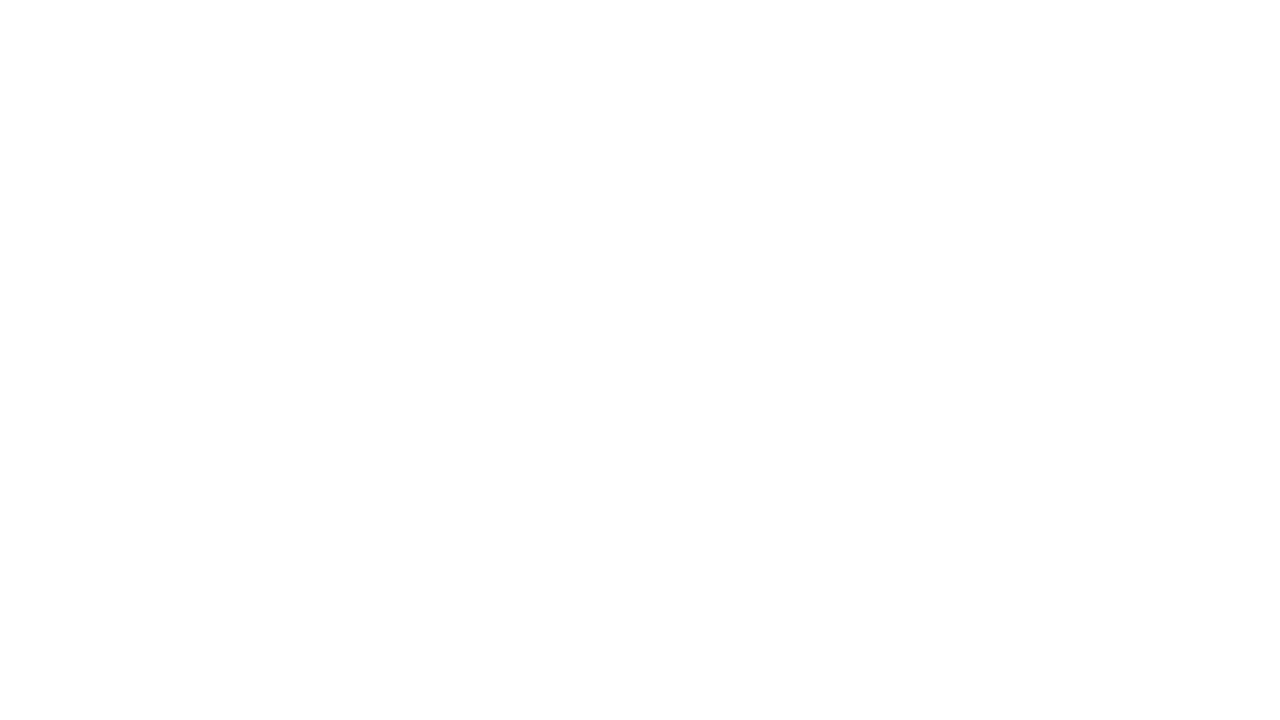

Pressed Enter on empty firstName field on input[name='firstName']
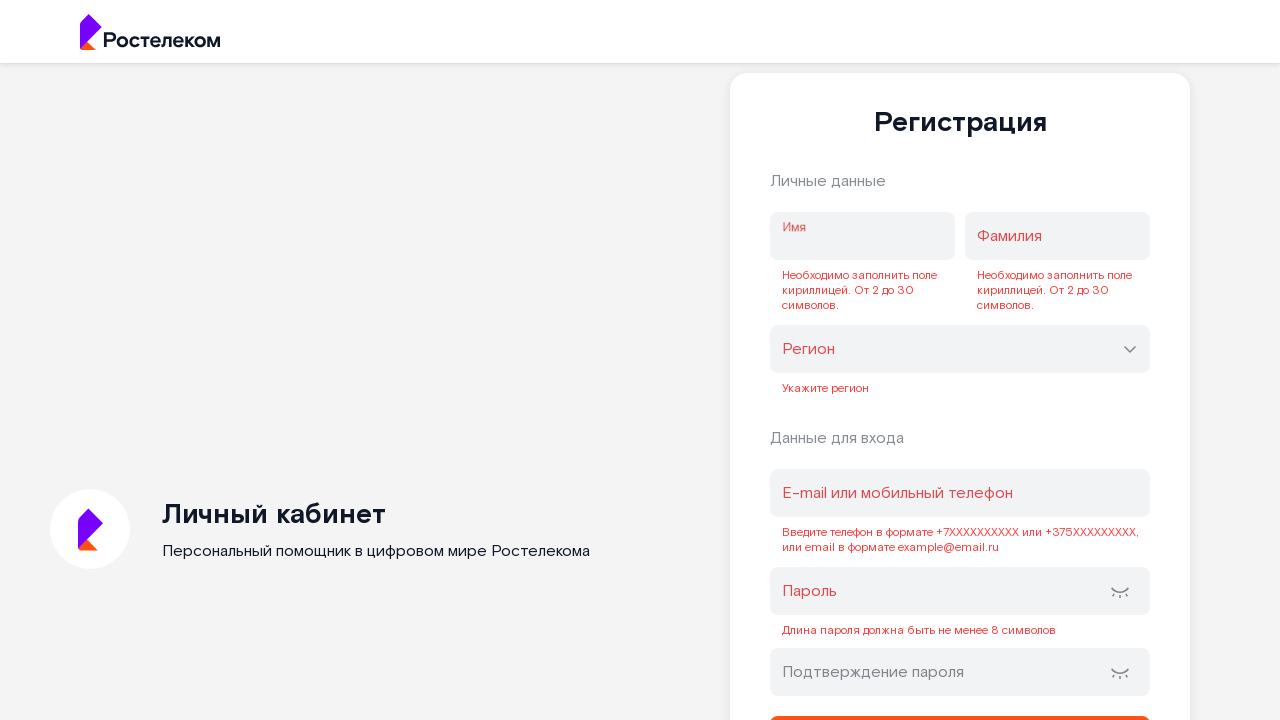

Error message appeared for empty name field validation
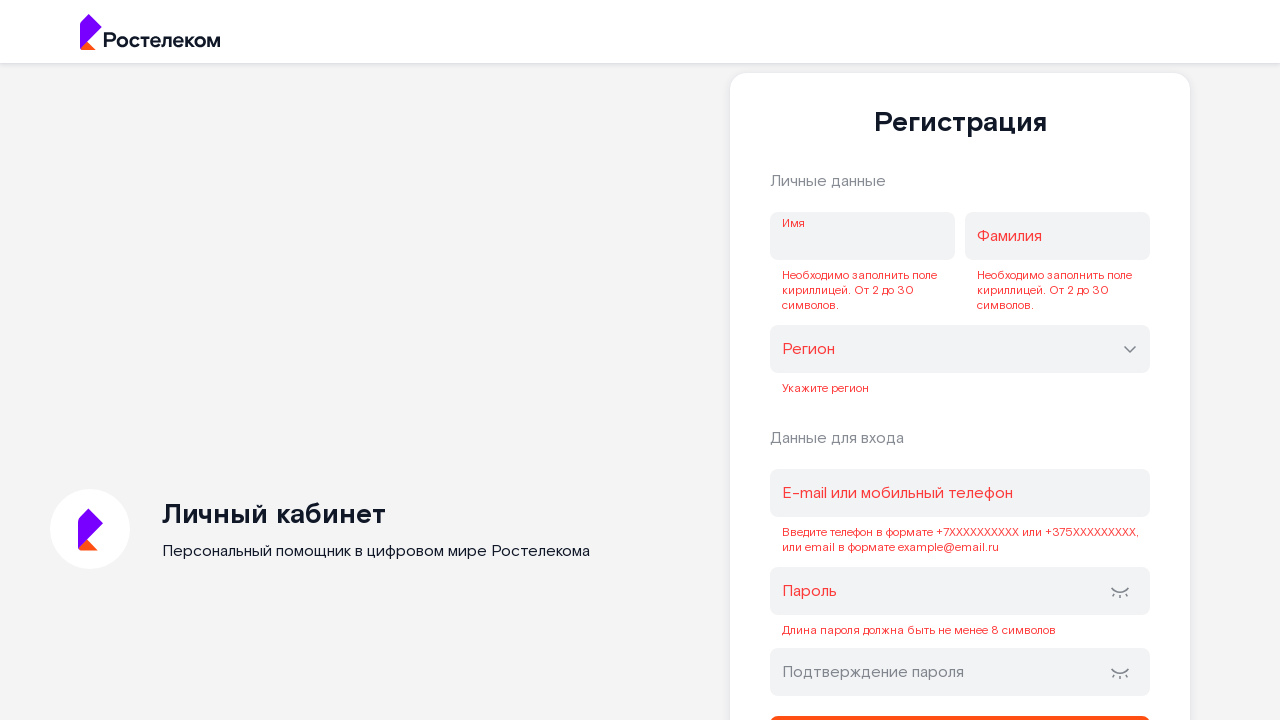

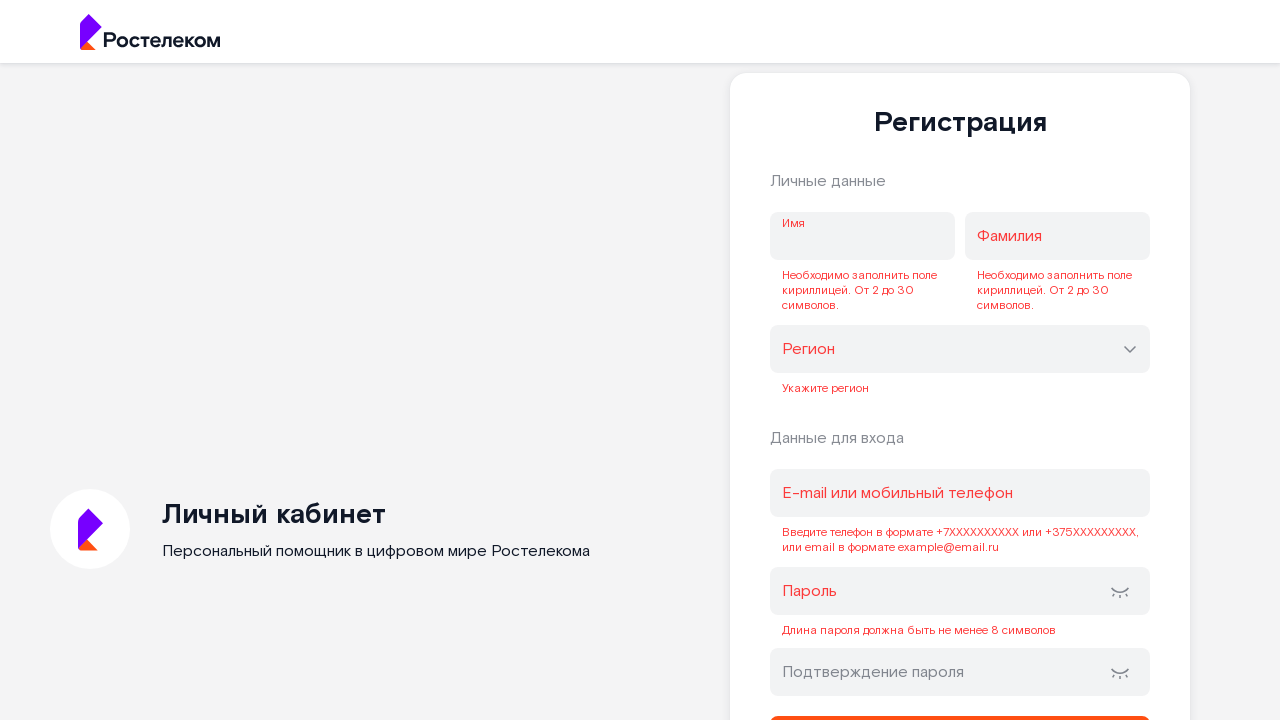